Fills out a Chinese astrology/fortune-telling form with birth date information (year, month, day, hour) and gender, then submits the form and waits for results to load.

Starting URL: https://www.buyiju.com/bazi/

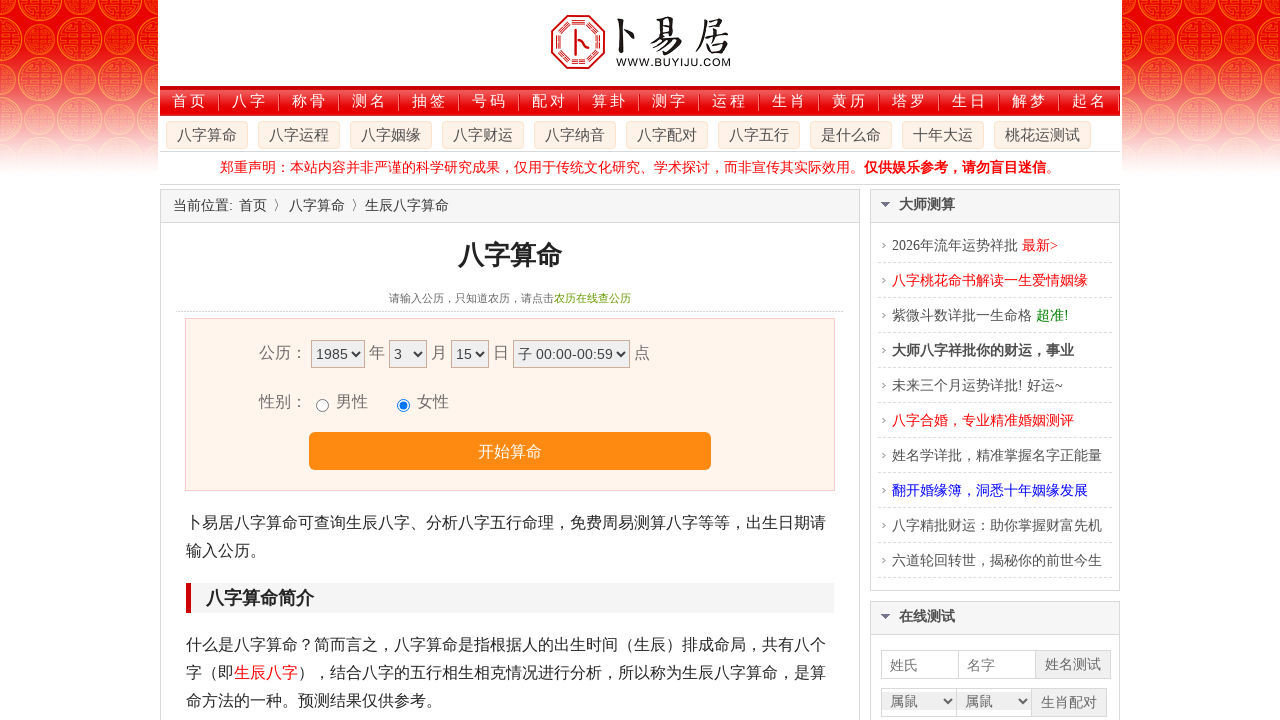

Selected birth year 1995 on select[name='year']
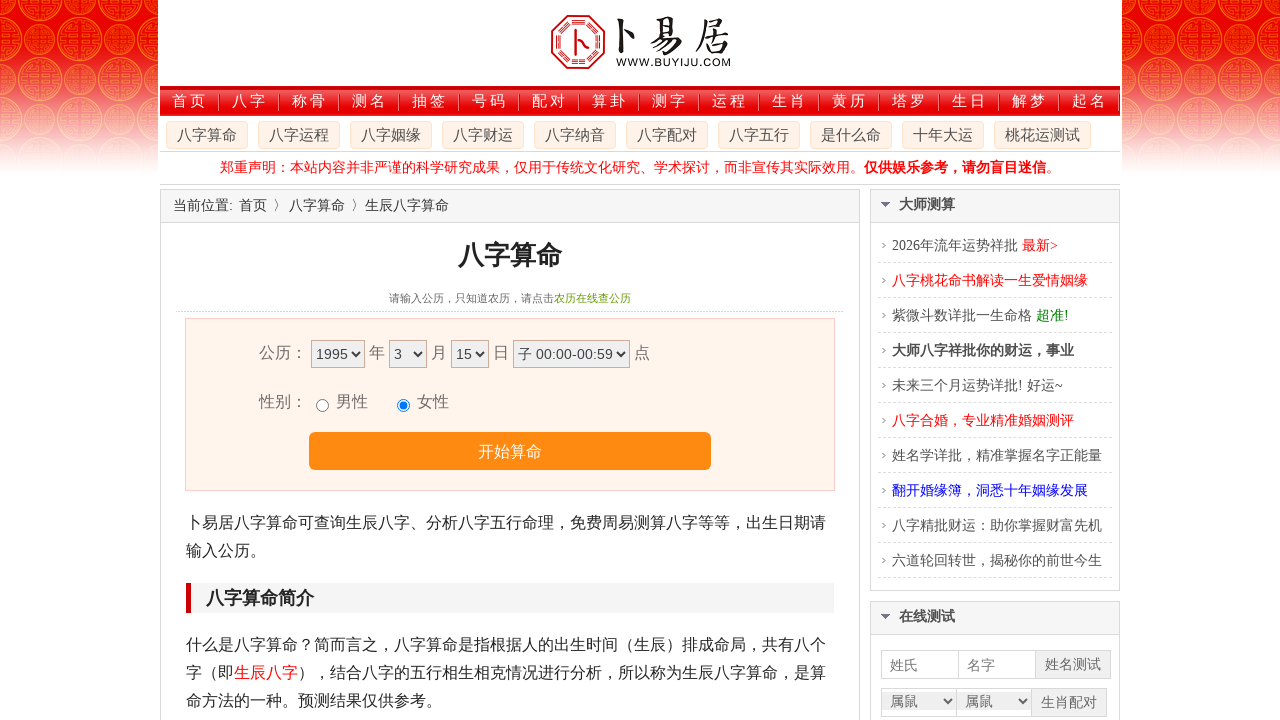

Selected birth month 7 on select[name='month']
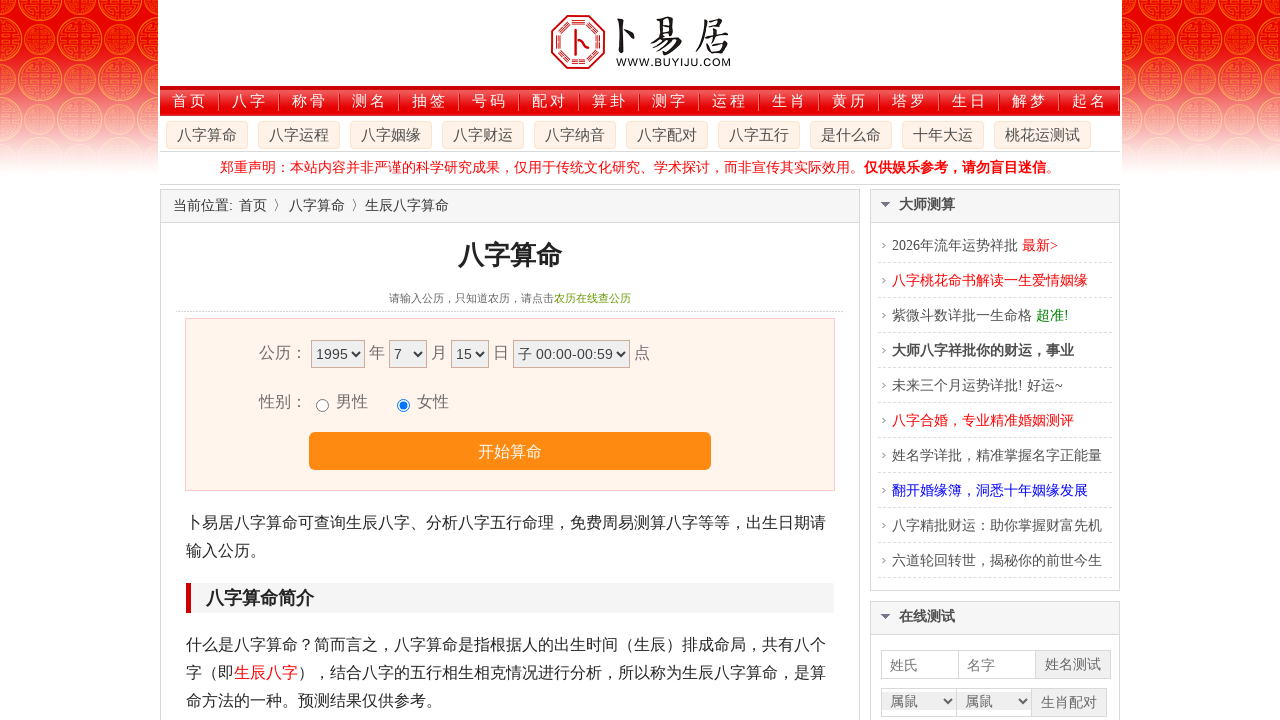

Selected birth day 15 on select[name='day']
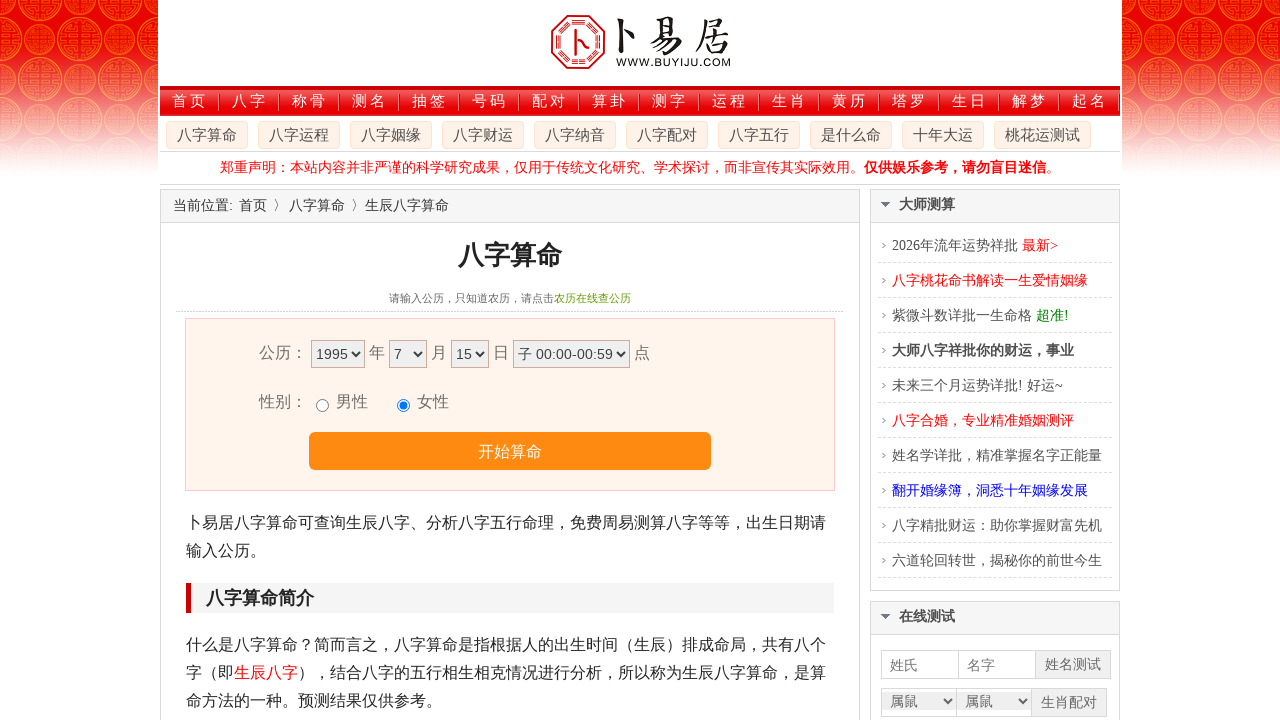

Selected birth hour 10 on select[name='hour']
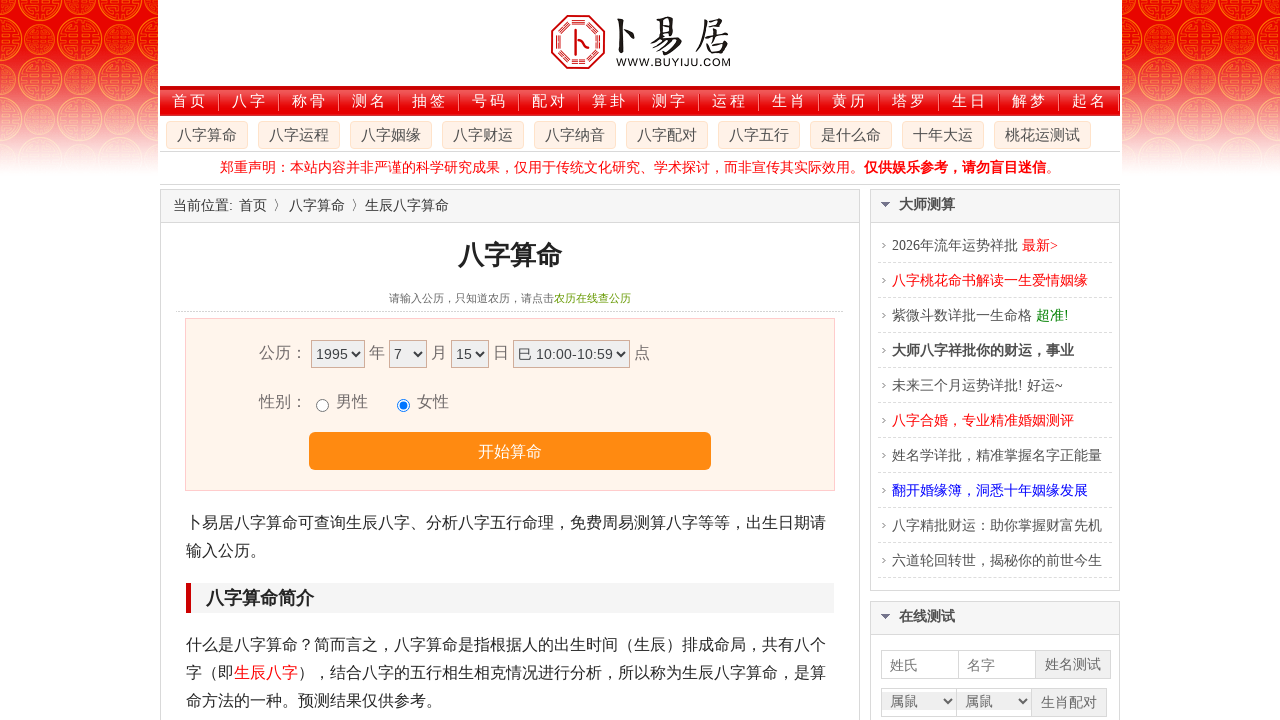

Selected male gender (男) at (322, 405) on input[value='男']
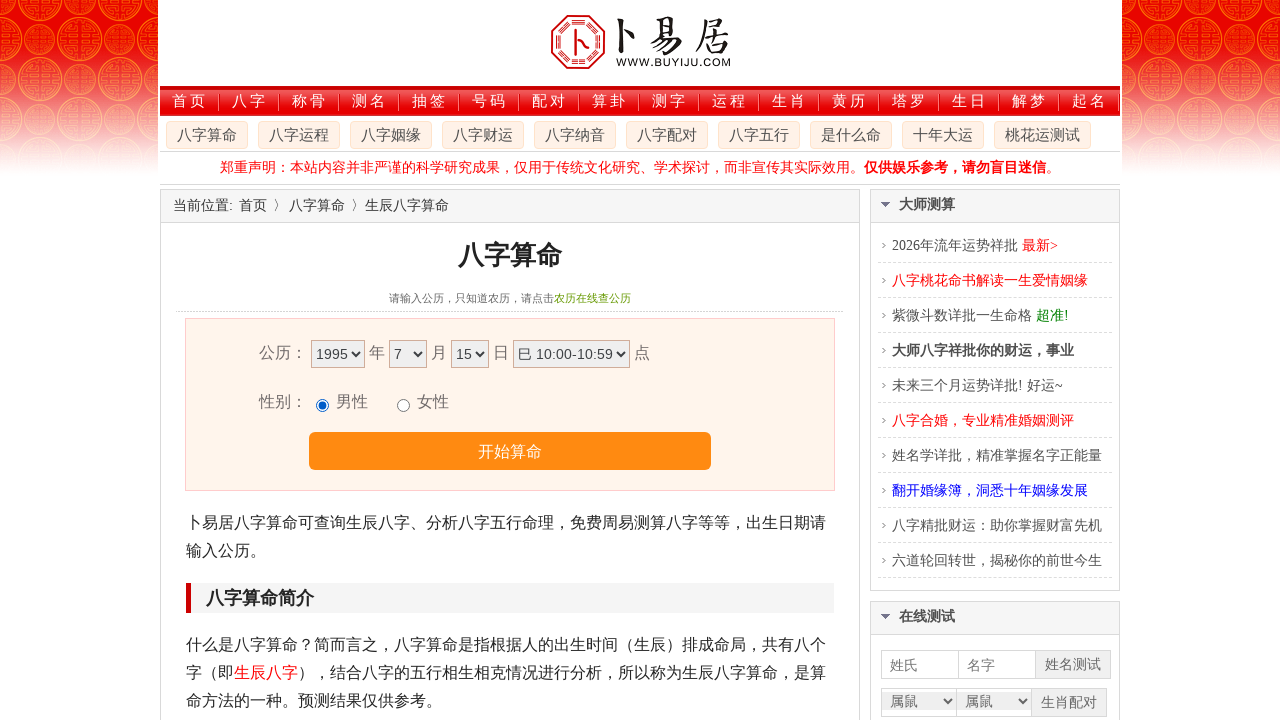

Clicked submit button to query astrology results at (510, 451) on .button
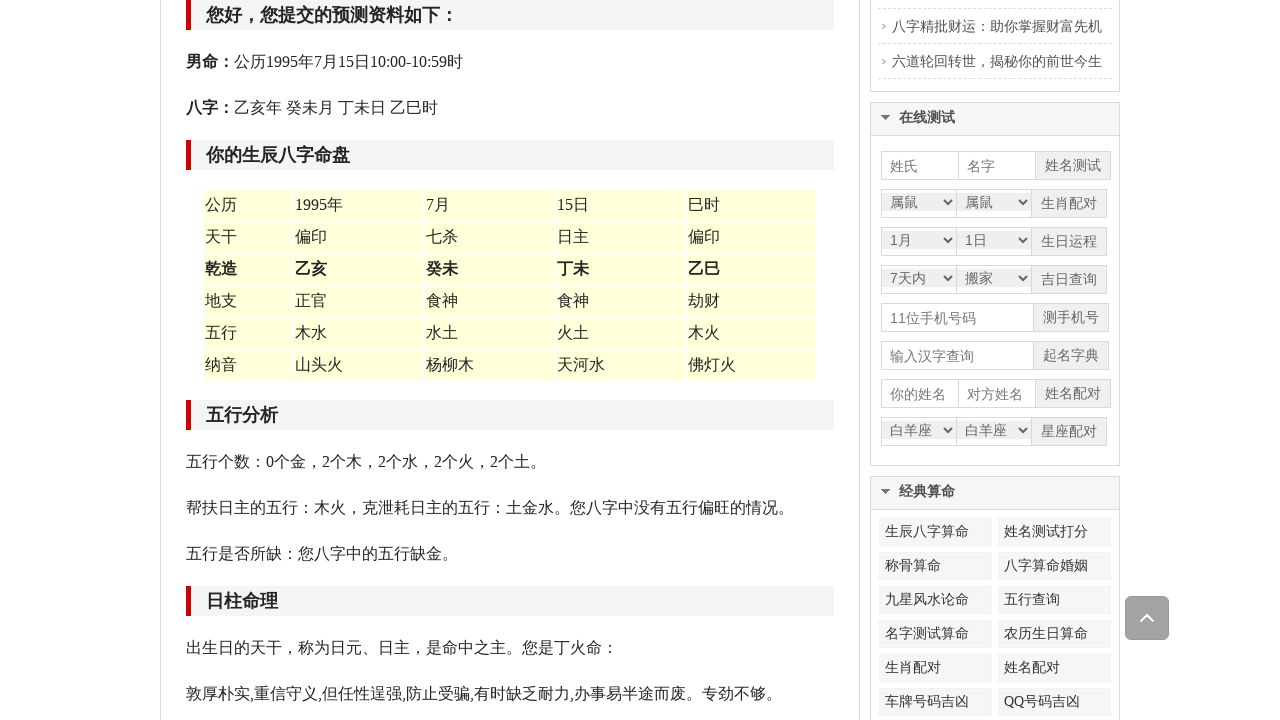

Astrology results loaded successfully
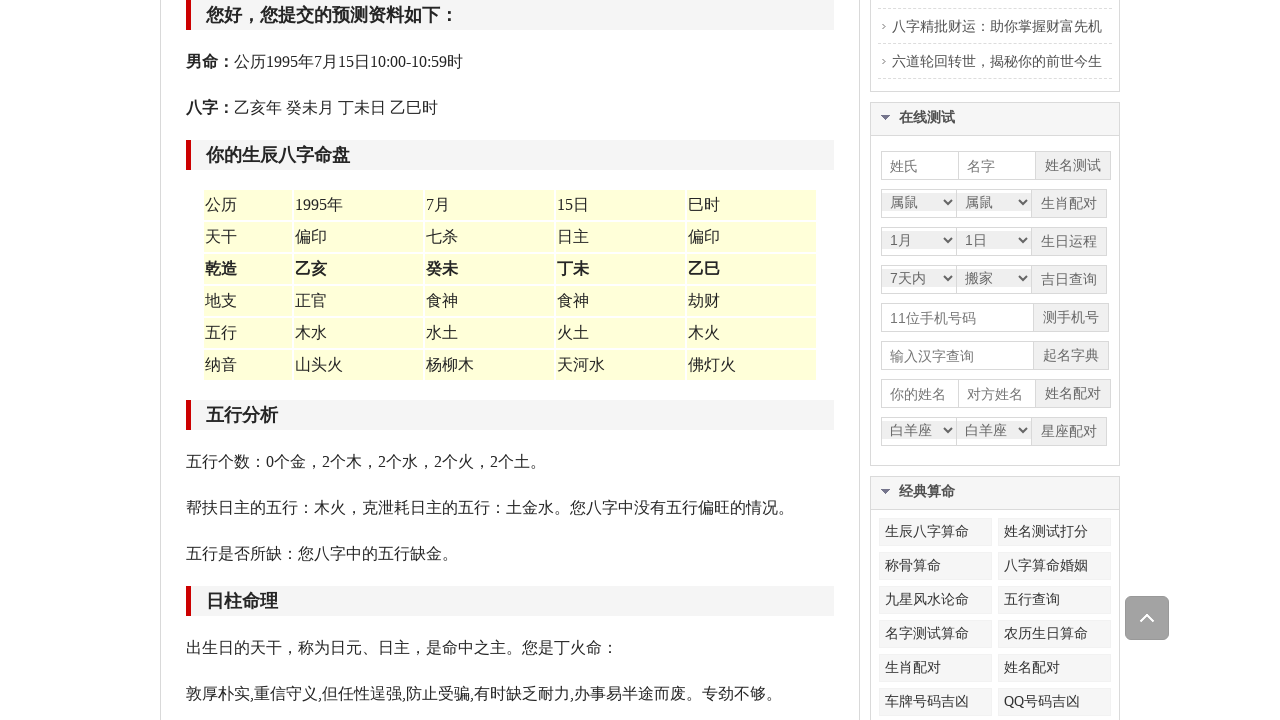

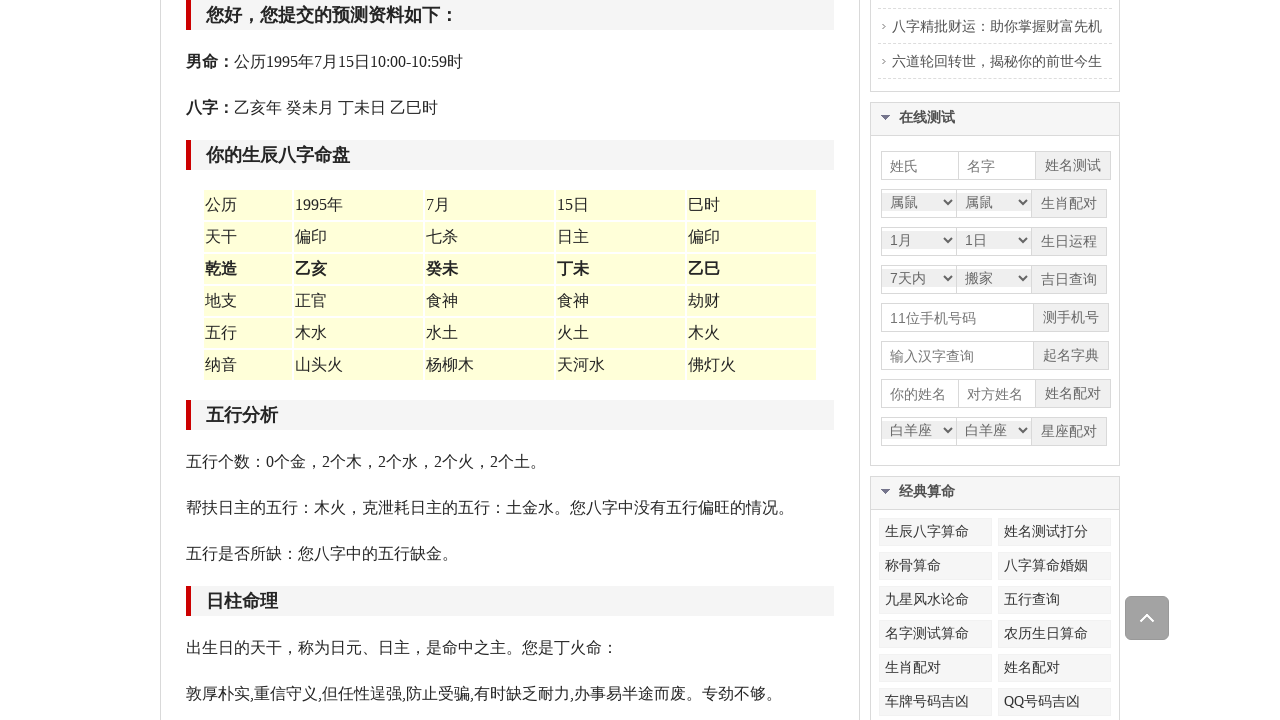